Fills out a comprehensive registration form including personal details, preferences, skills, and date of birth, then submits the form

Starting URL: https://demo.automationtesting.in/Register.html

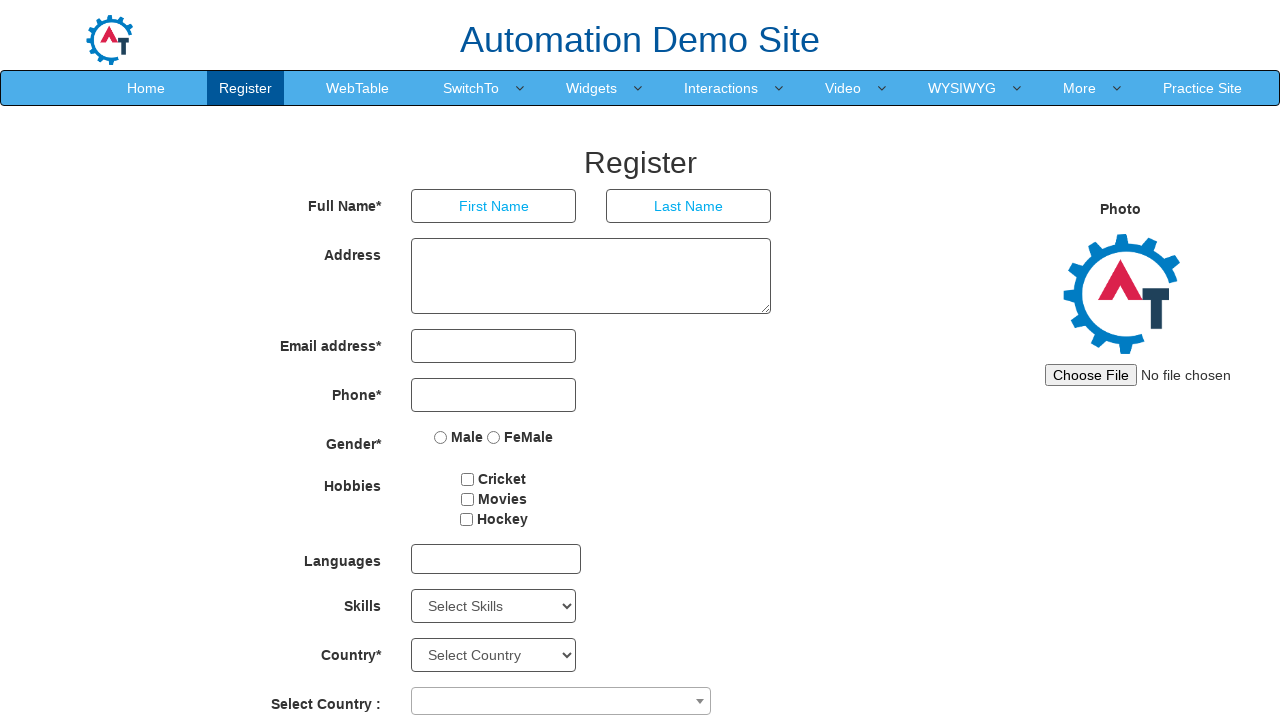

Filled first name field with 'Parvathy' on input[placeholder='First Name']
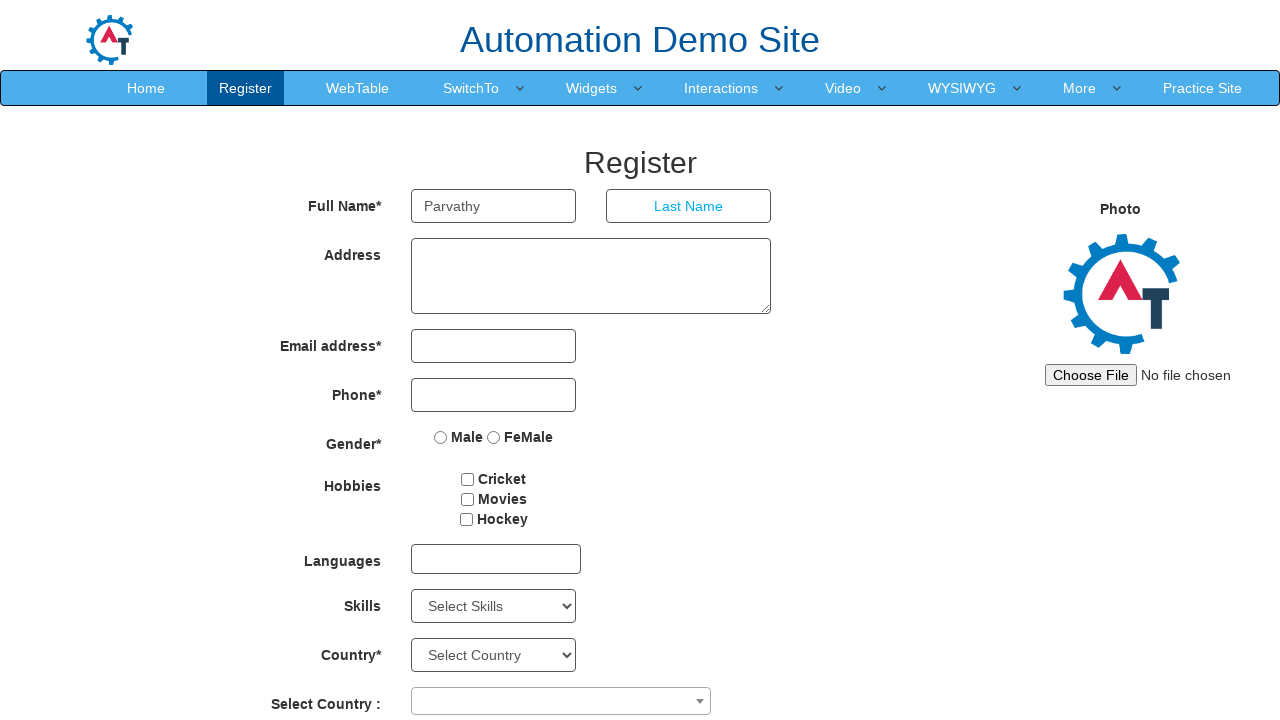

Filled last name field with 'S' on input[placeholder='Last Name']
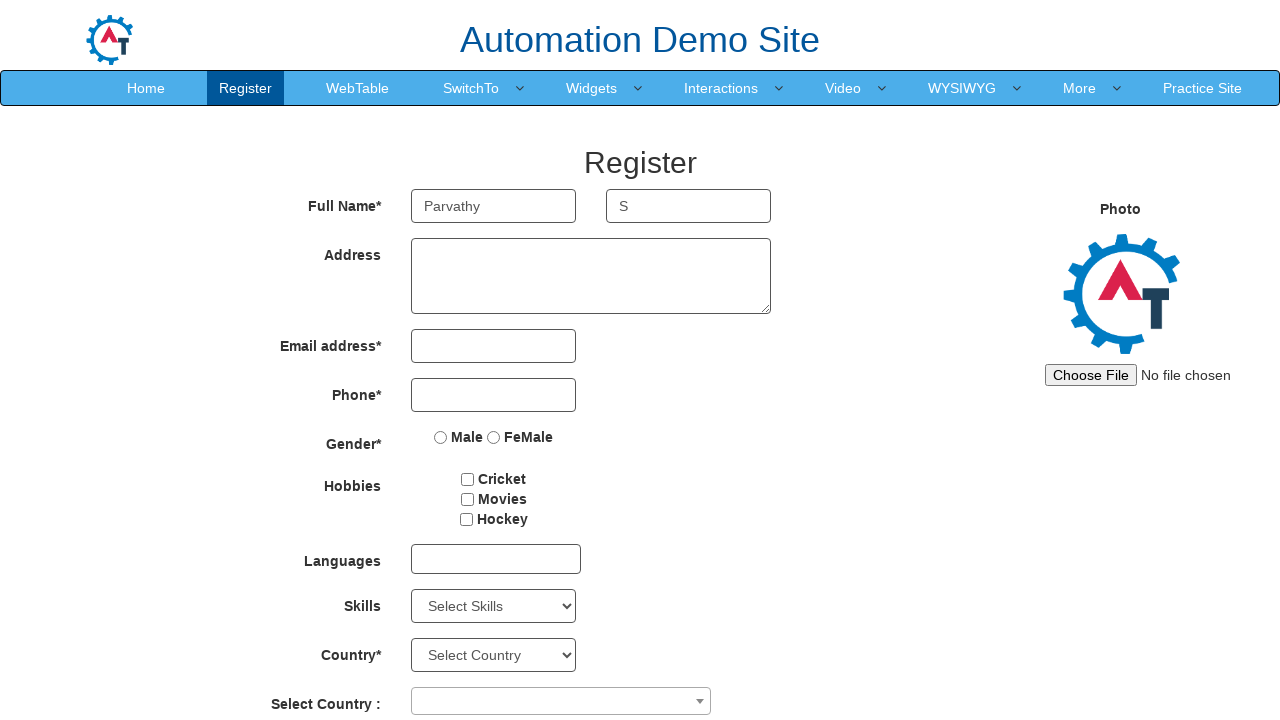

Filled address field with 'address address address address' on div.col-md-8.col-xs-8.col-sm-8 textarea
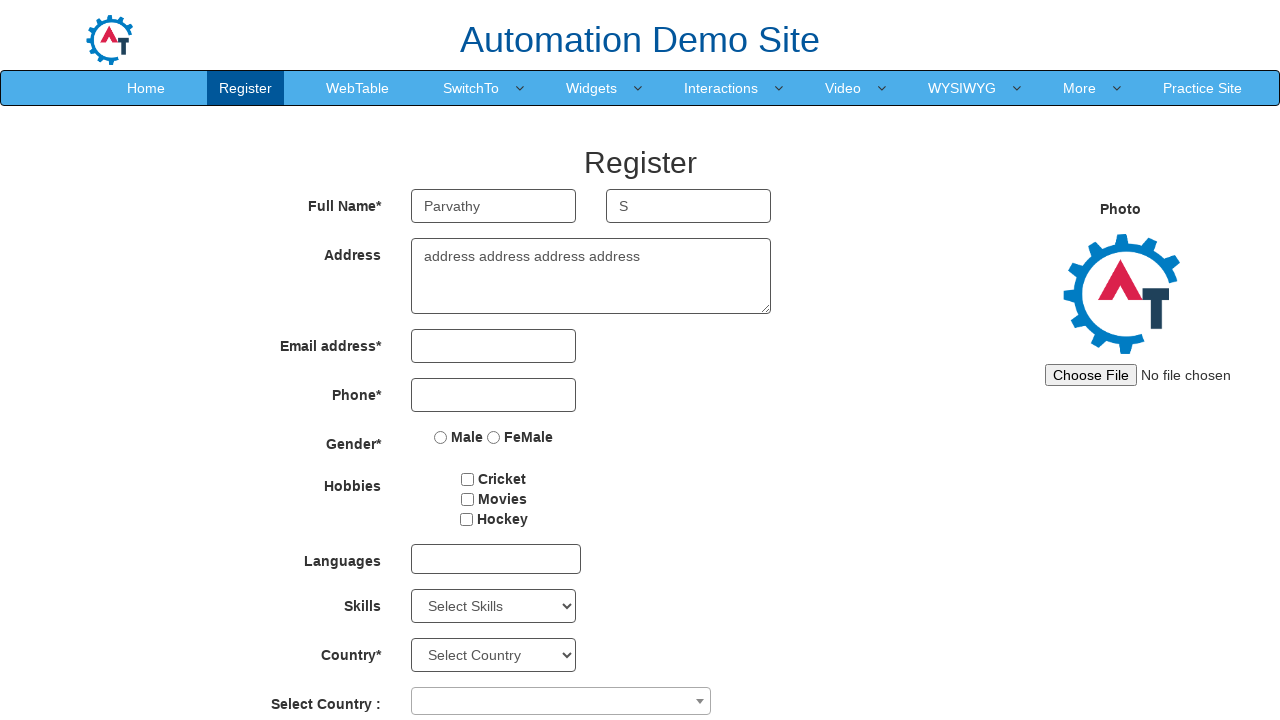

Filled email field with 'parvathy@gmail.com' on input[type='email']
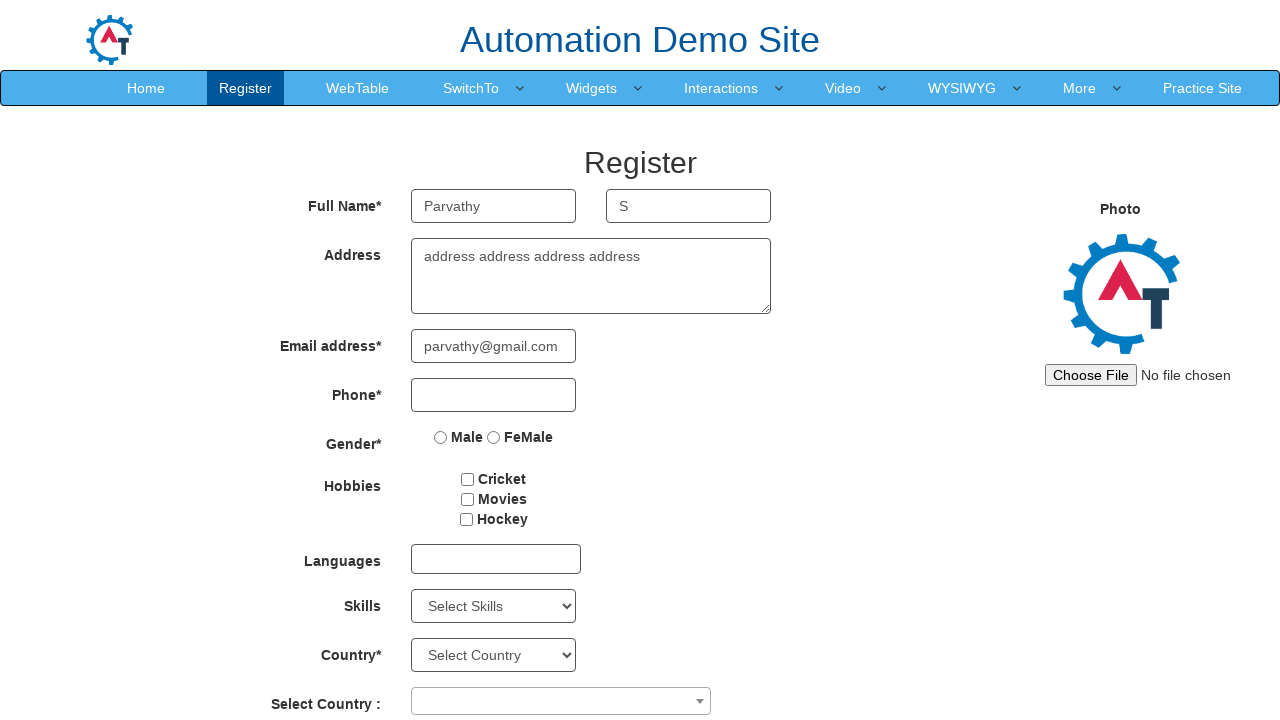

Filled phone number field with '9891258963' on input[type='tel']
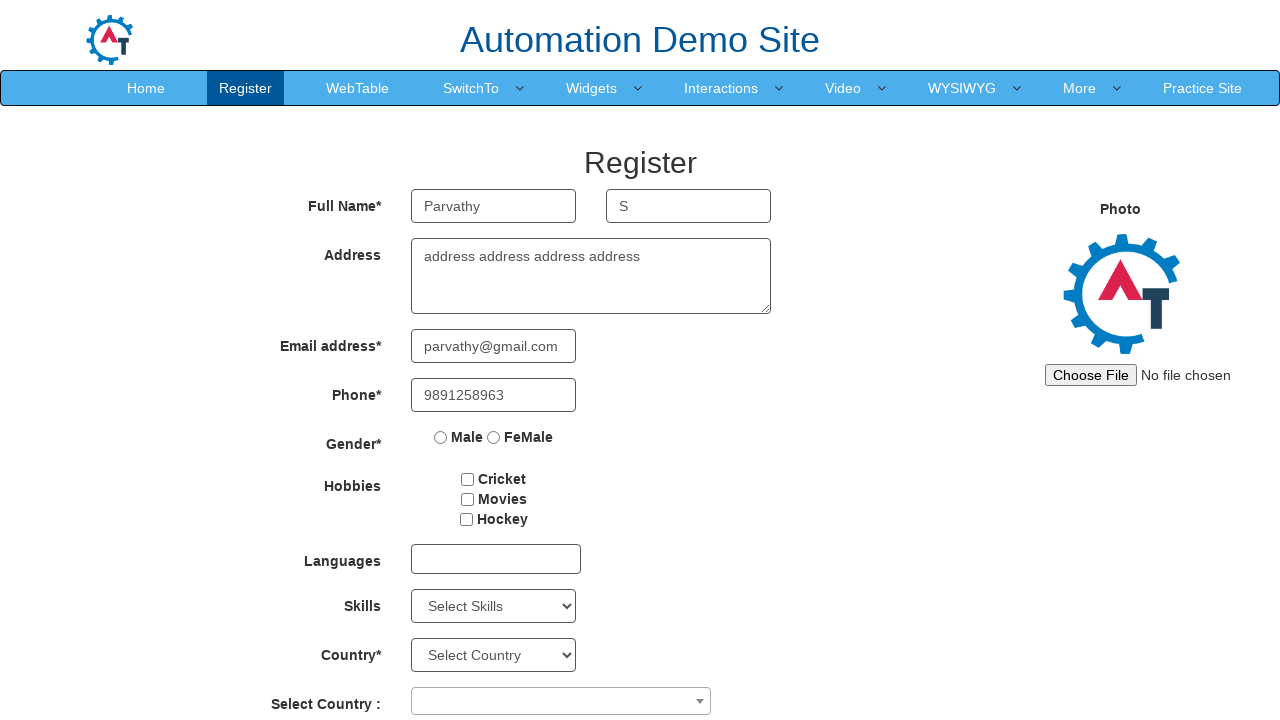

Selected 'Female' gender radio button at (494, 437) on input[type='radio'][value='FeMale']
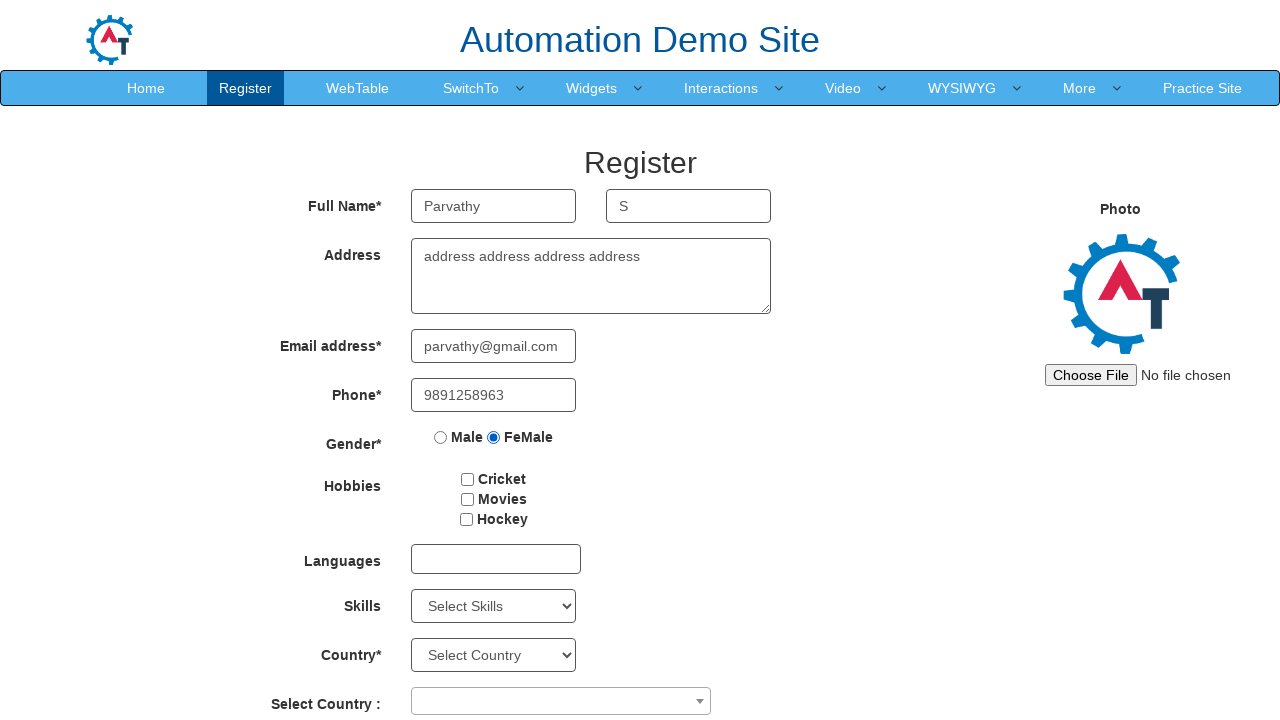

Selected 'Movies' hobby checkbox at (467, 499) on input[type='checkbox'][value='Movies']
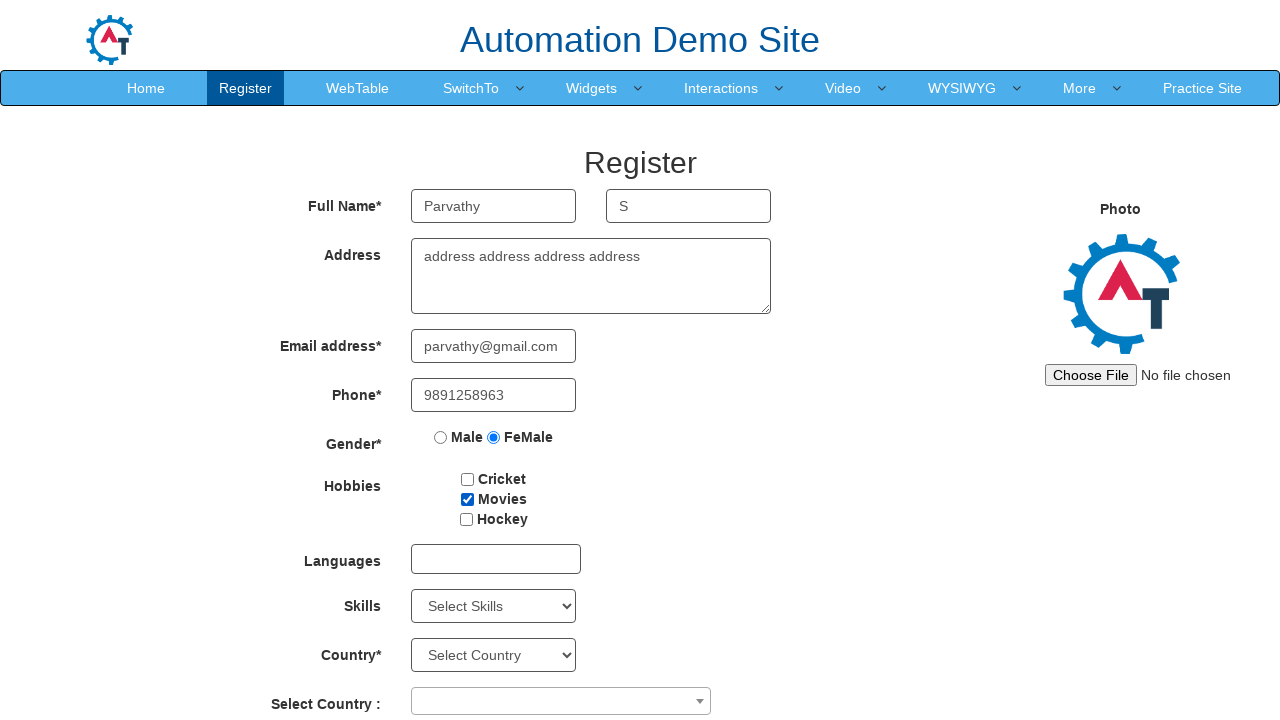

Clicked language dropdown to open at (496, 559) on div.ui-autocomplete-multiselect.ui-state-default.ui-widget
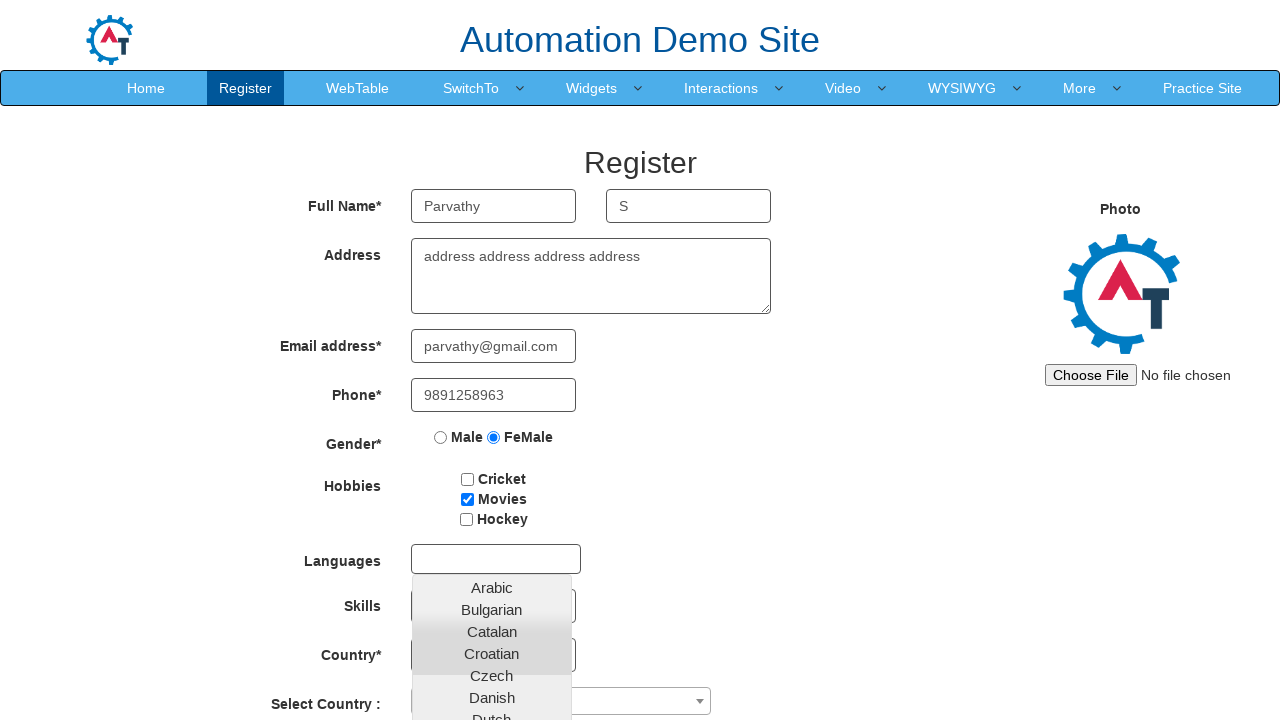

Selected 'English' from language dropdown at (492, 457) on xpath=//ul[@class='ui-autocomplete ui-front ui-menu ui-widget ui-widget-content 
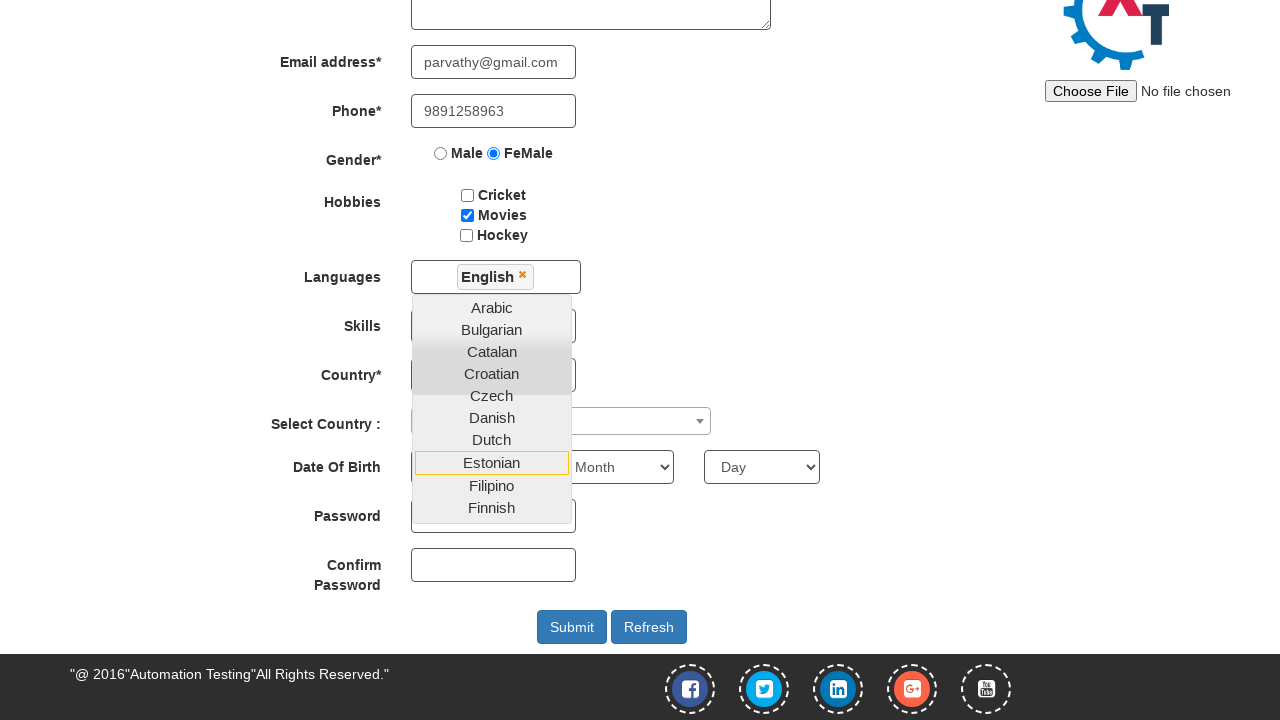

Selected 'Android' from skills dropdown on #Skills
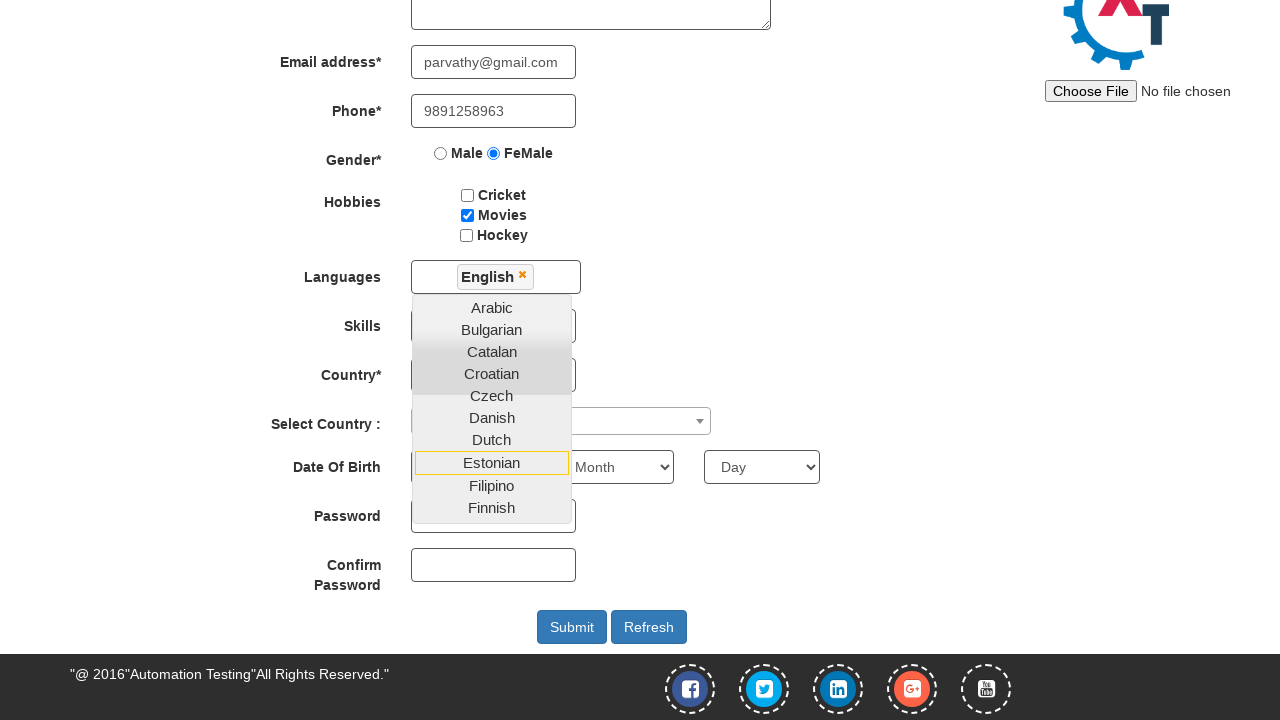

Selected birth year '1993' on #yearbox
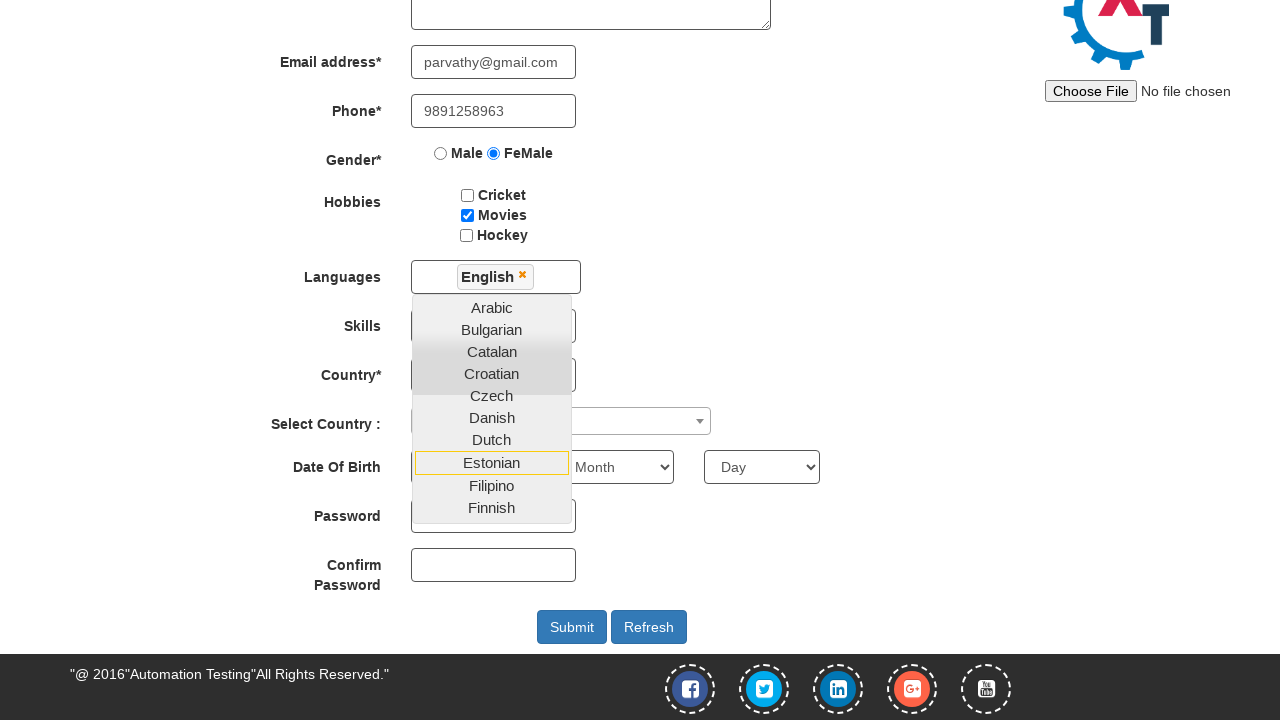

Selected birth month 'January' on select[placeholder='Month']
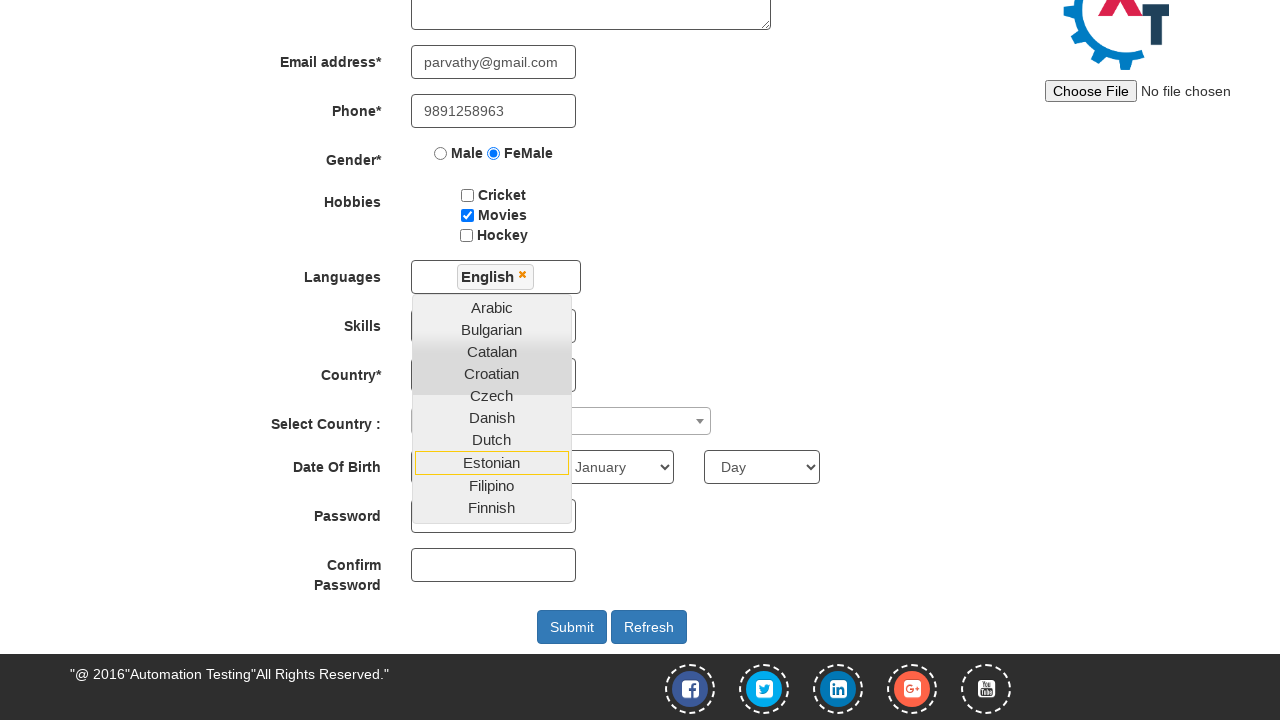

Selected birth day '3' on select[placeholder='Day']
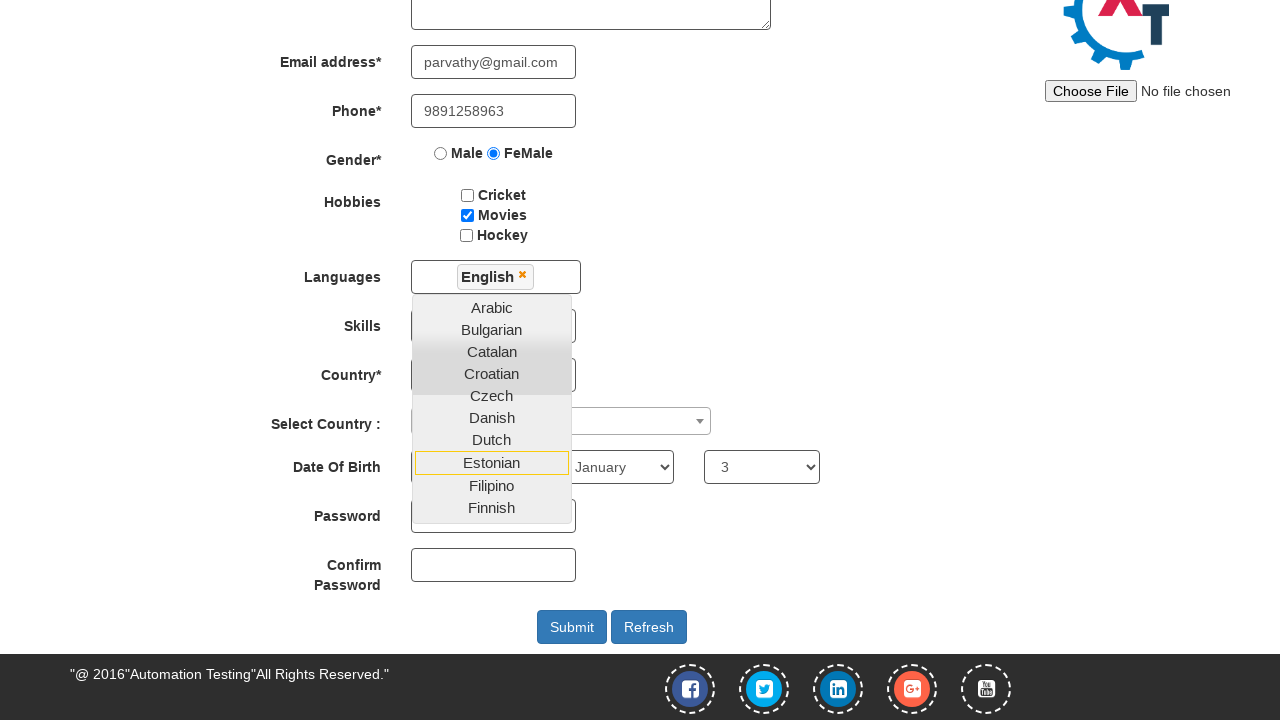

Filled password field with 'Password@123' on #firstpassword
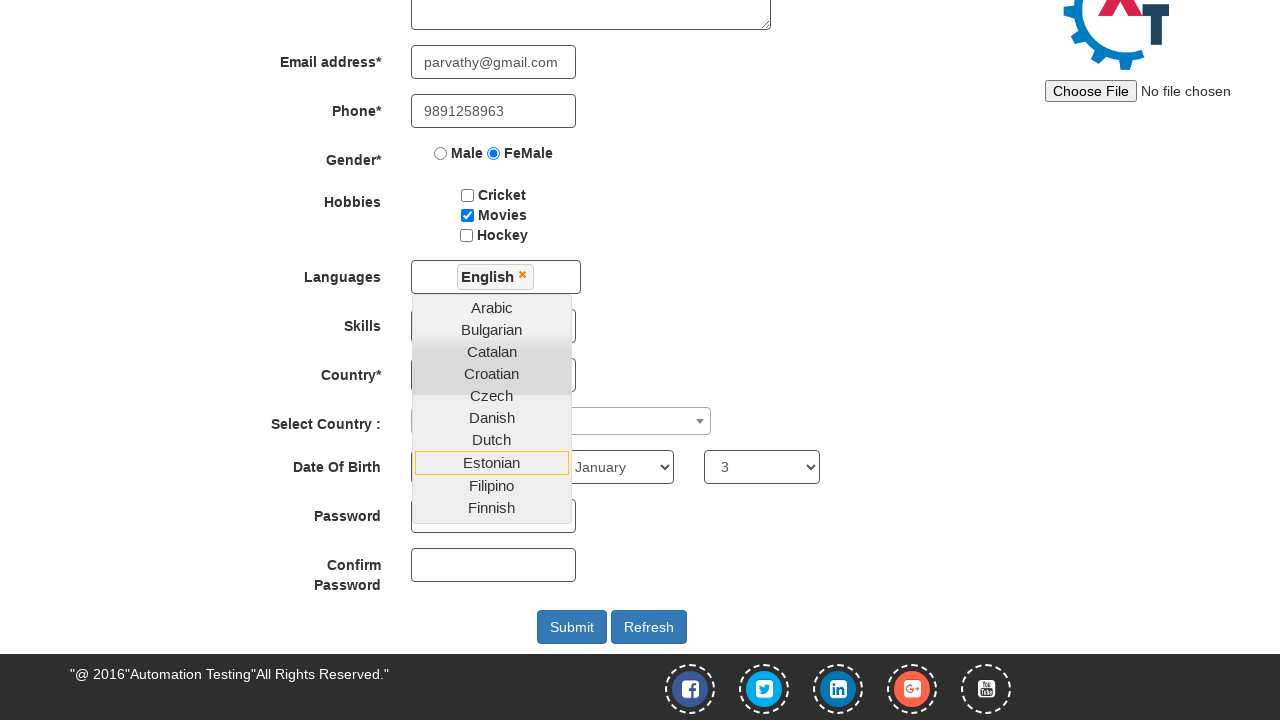

Filled confirm password field with 'Password@123' on #secondpassword
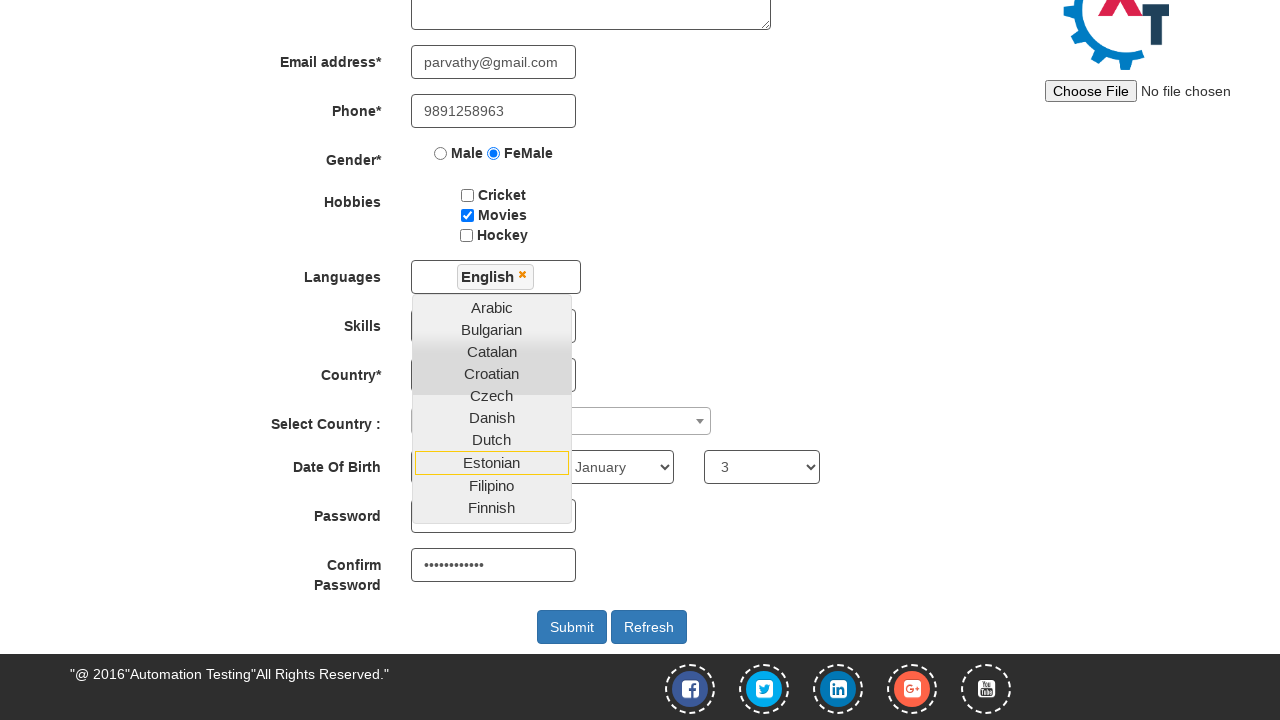

Clicked submit button to submit form at (572, 627) on #submitbtn
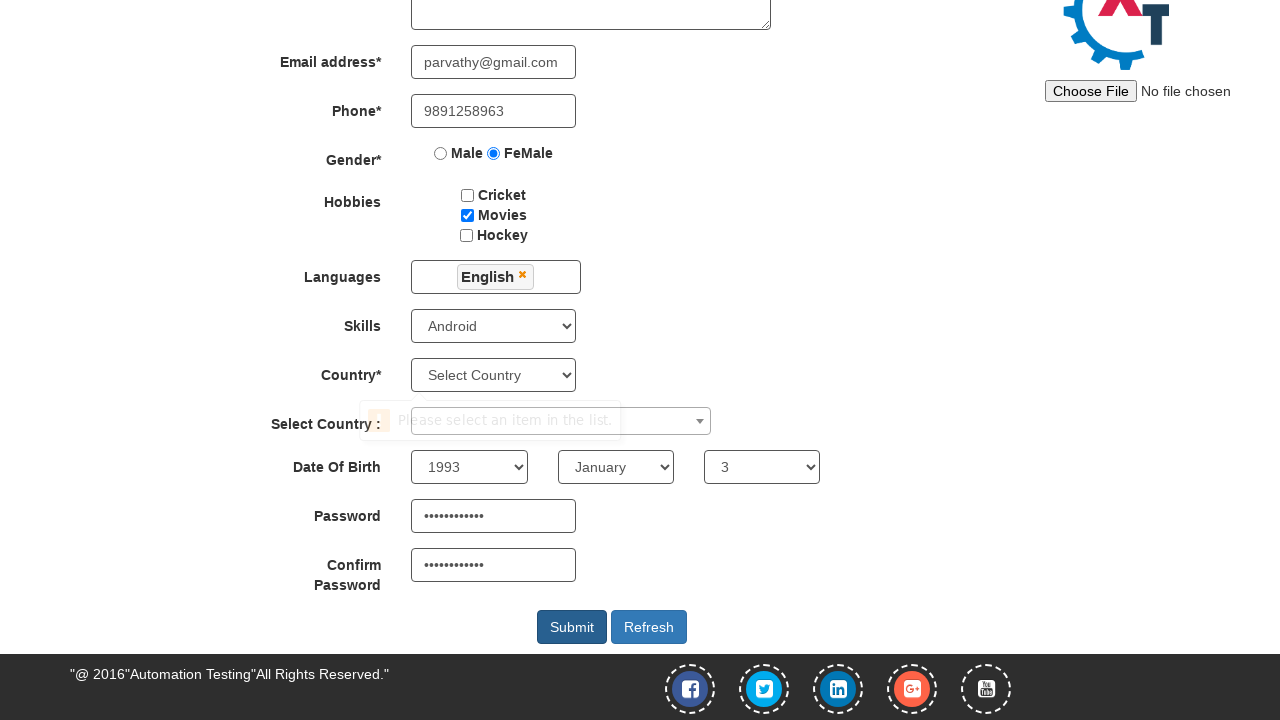

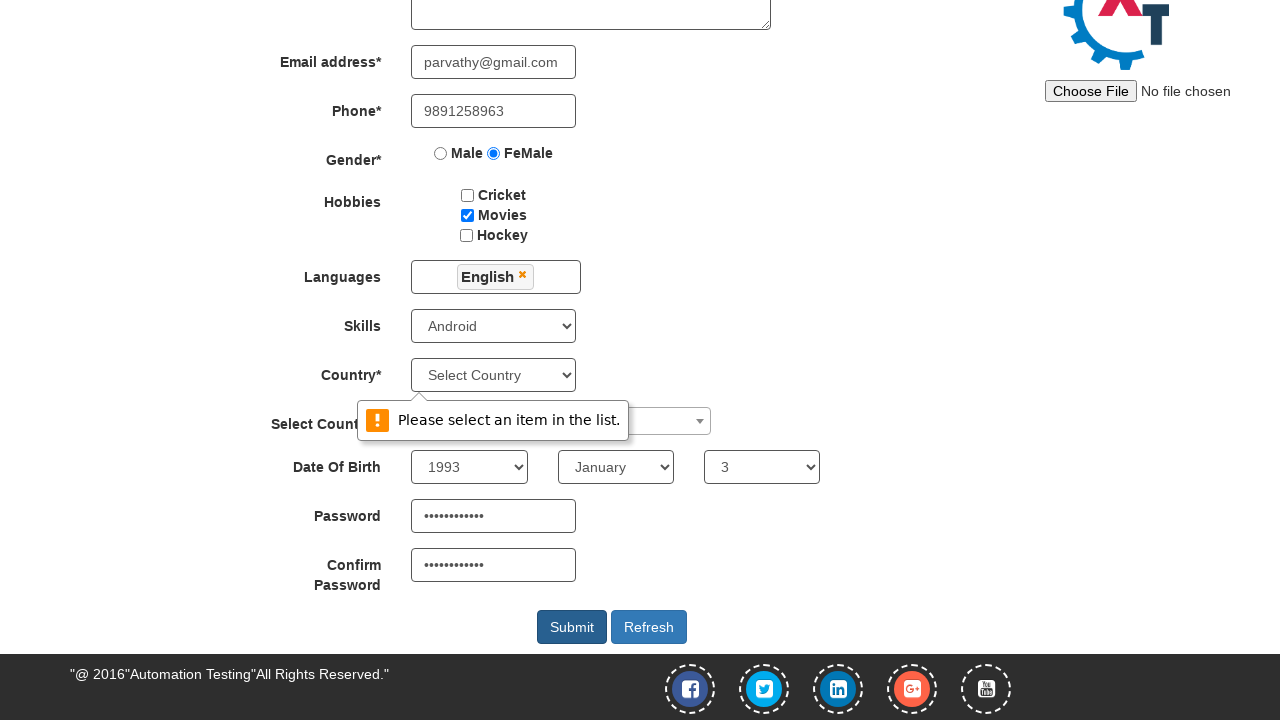